Tests various UI interactions on an automation practice page including checkbox selection, dropdown selection, input field filling, alert handling, table data reading, and autocomplete functionality.

Starting URL: https://rahulshettyacademy.com/AutomationPractice/

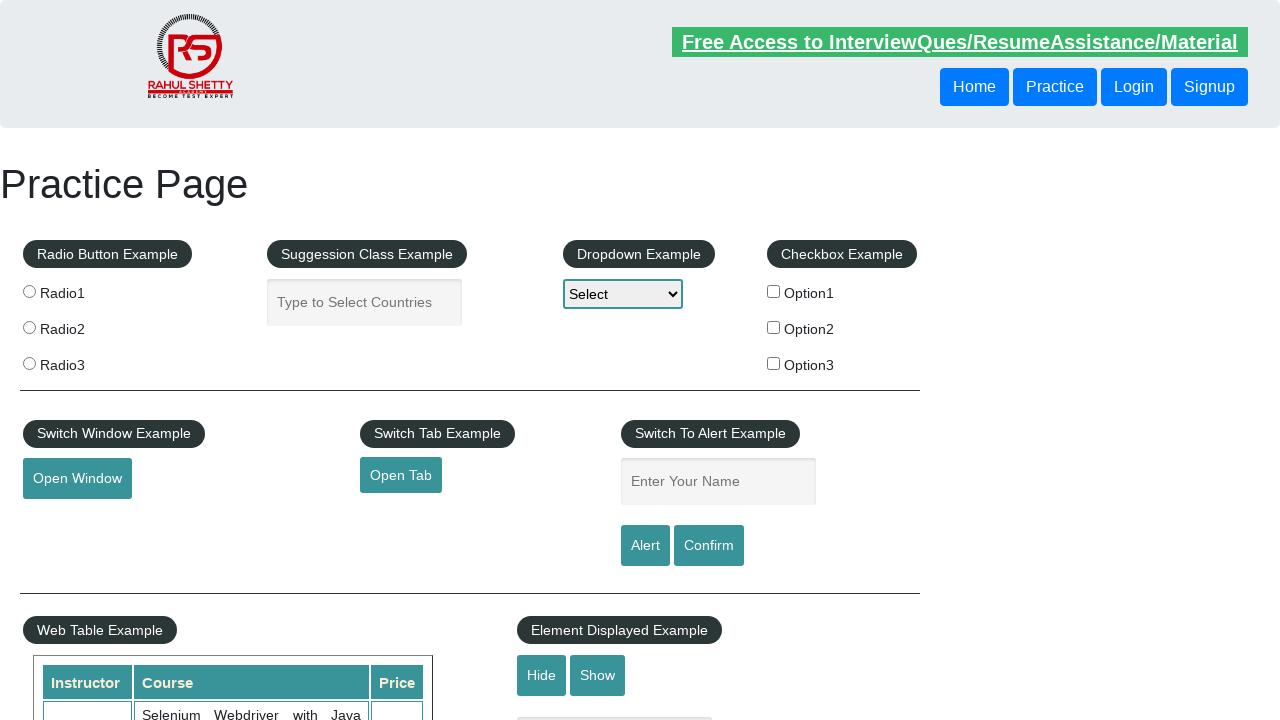

Clicked on checkbox option 2 at (774, 327) on #checkBoxOption2
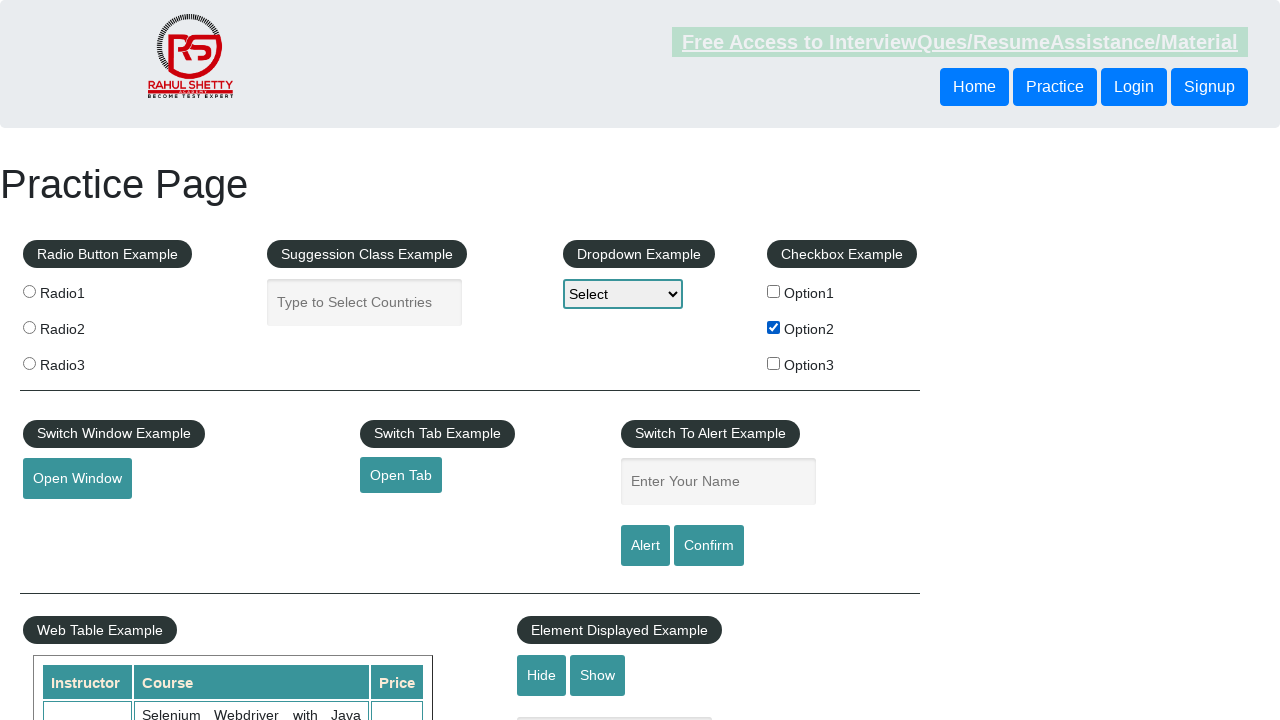

Verified checkbox option 2 is selected
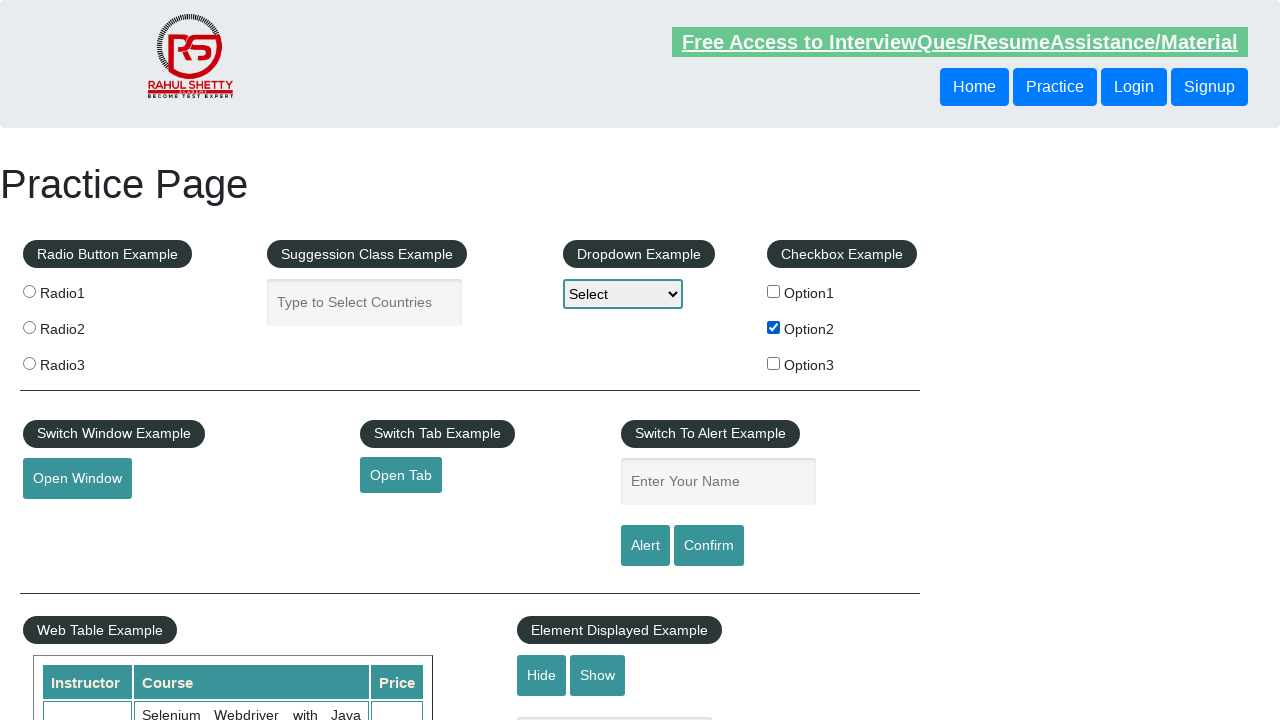

Retrieved text from checkbox parent label
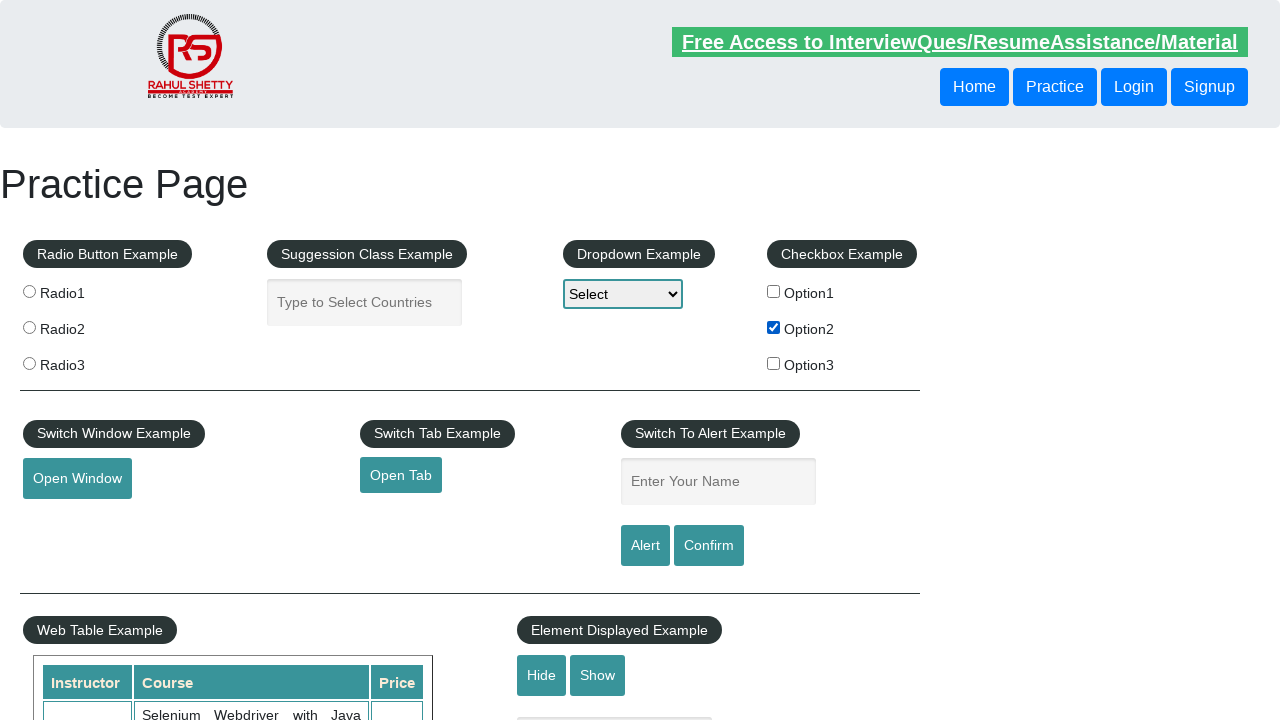

Selected dropdown option 'Option2' on #dropdown-class-example
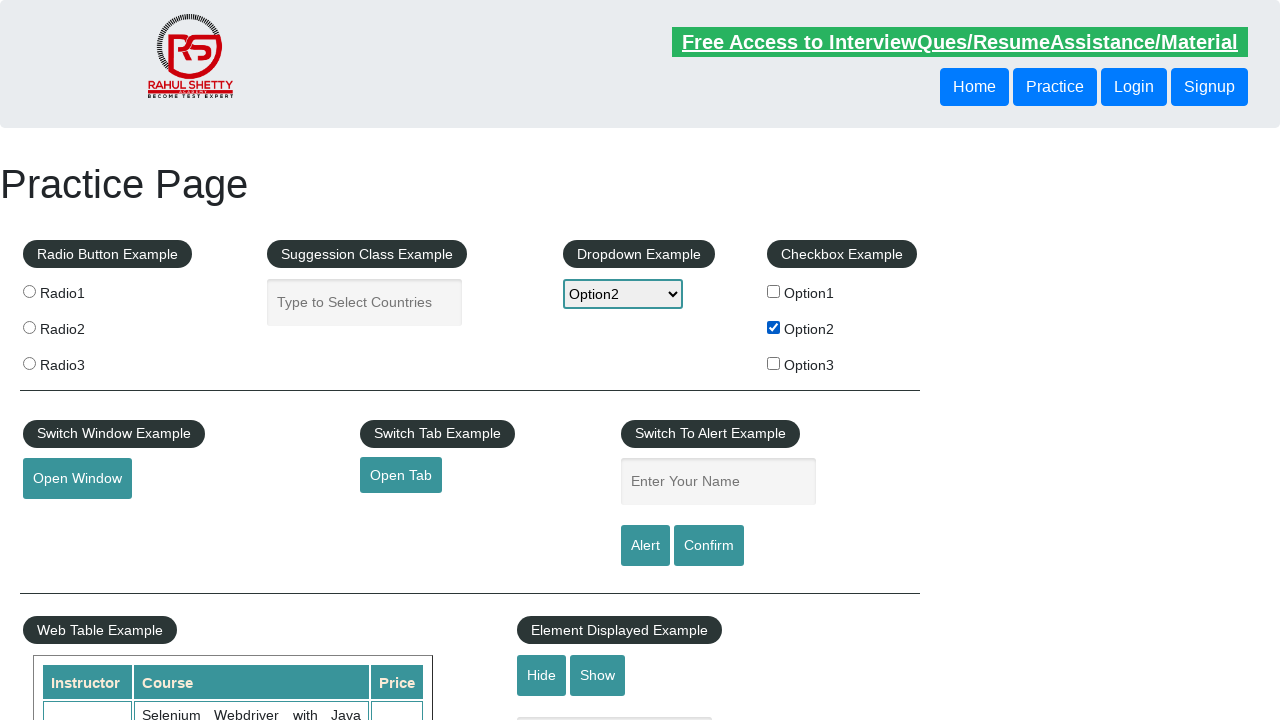

Filled name input field with 'Option2' on #name
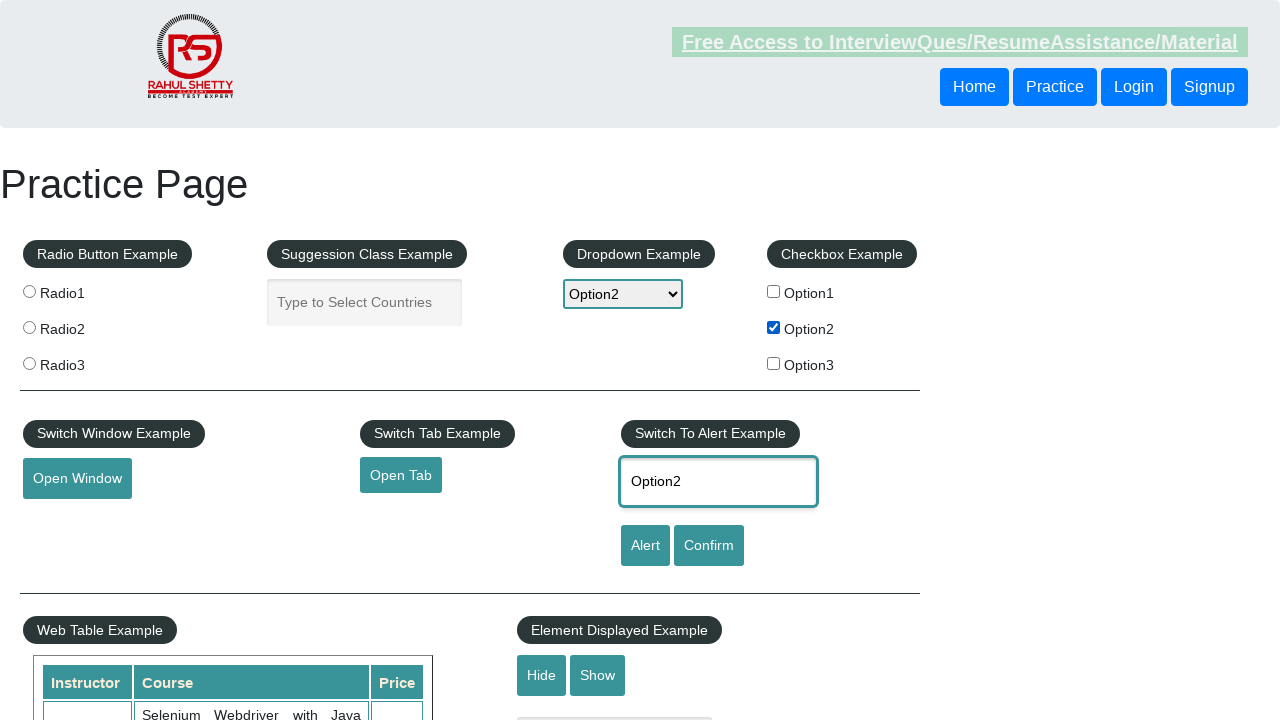

Clicked the alert button at (645, 546) on [onclick='displayAlert()']
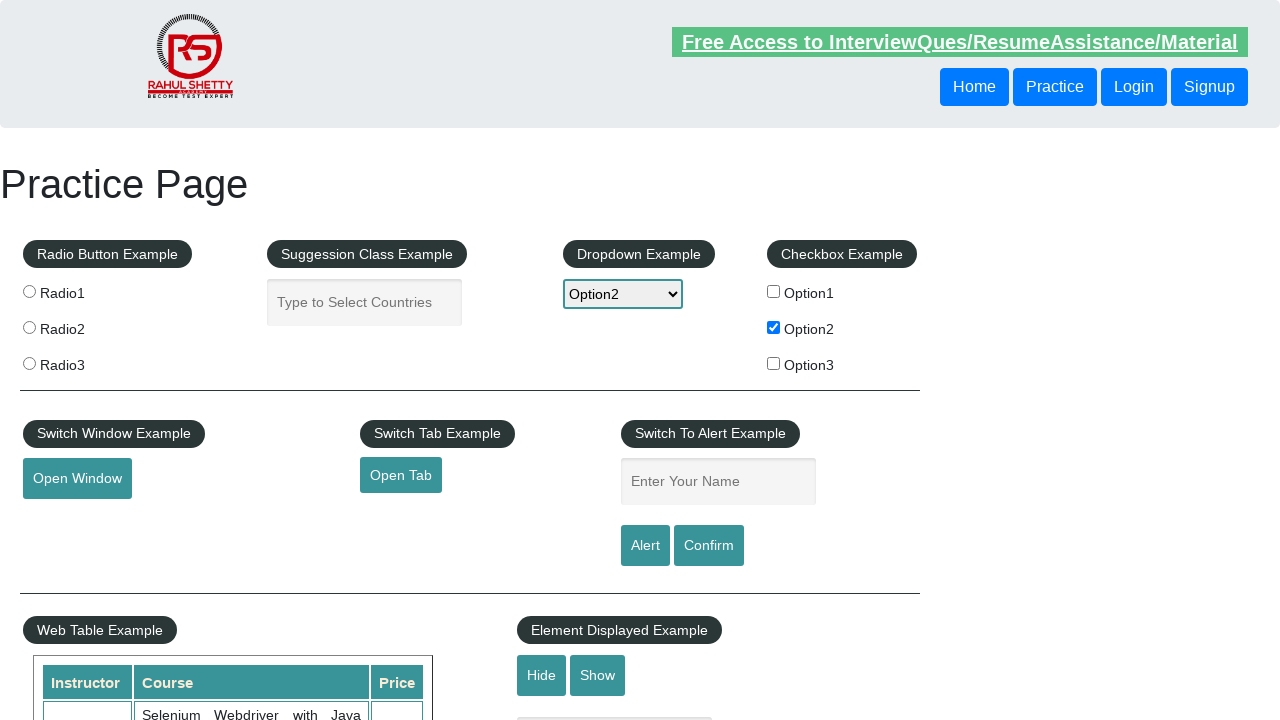

Retrieved alert message from window
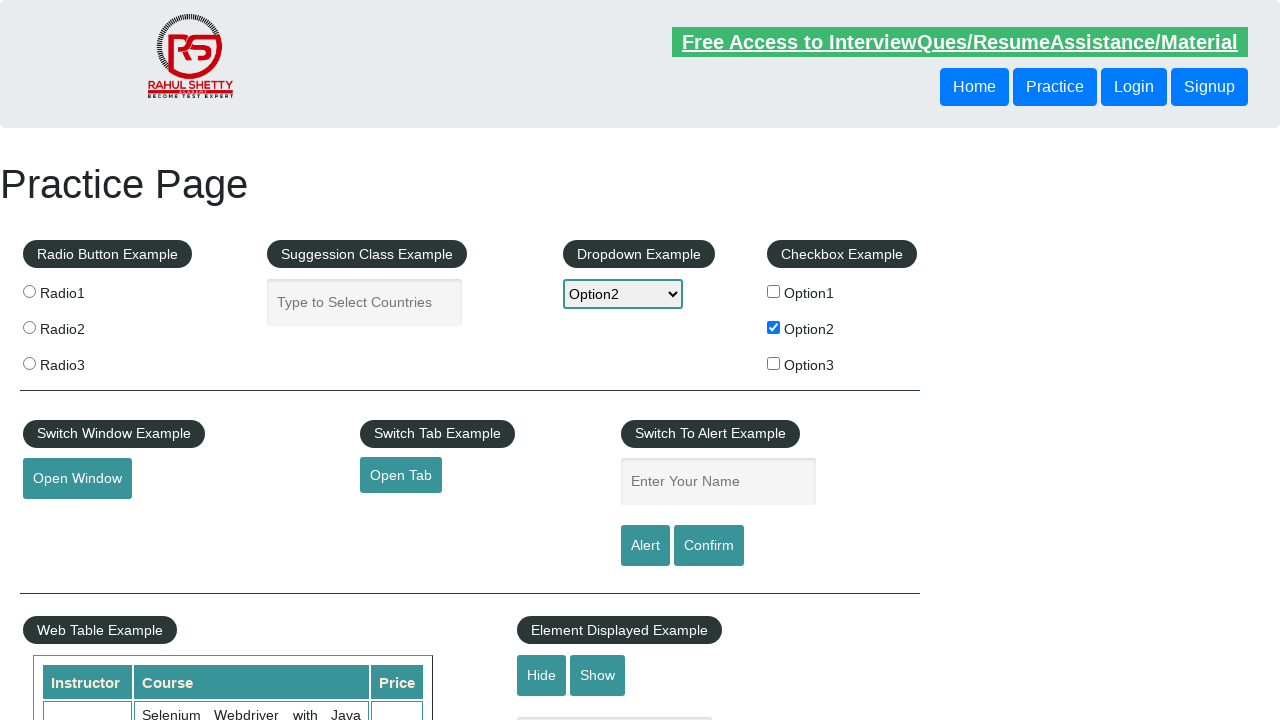

Clicked alert button and accepted dialog at (645, 546) on [onclick='displayAlert()']
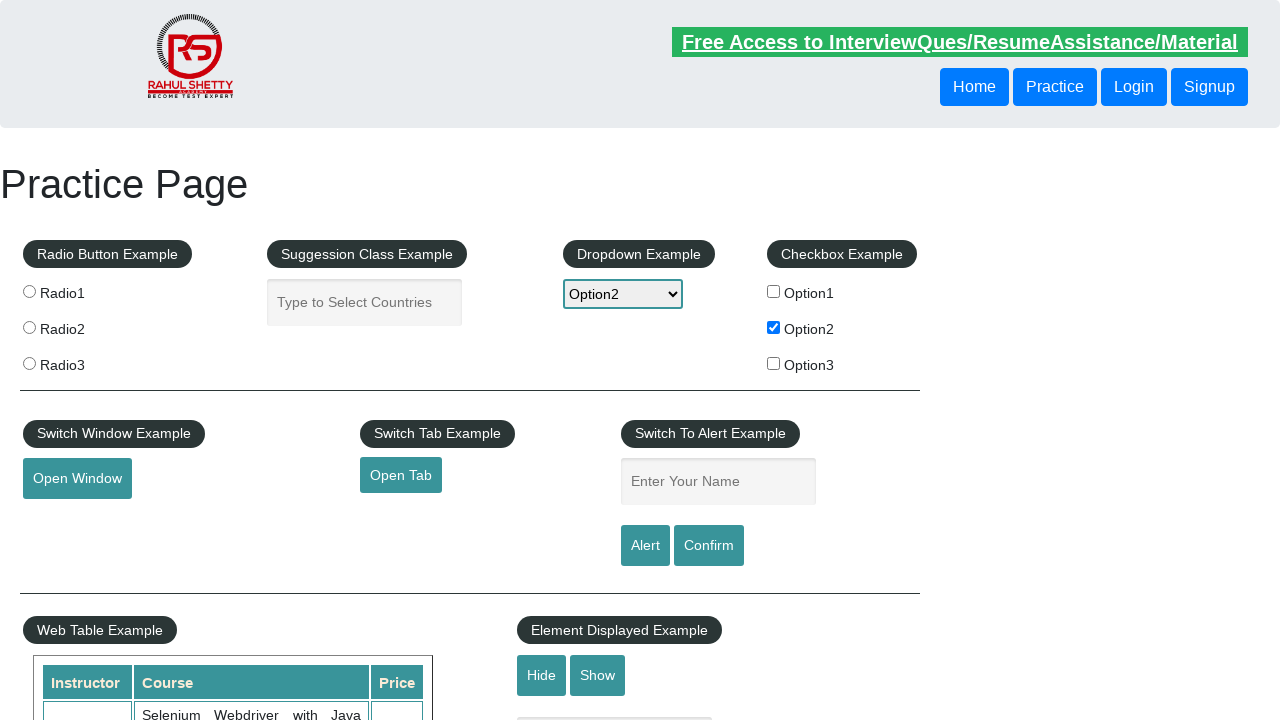

Set up dialog handler to accept next dialog
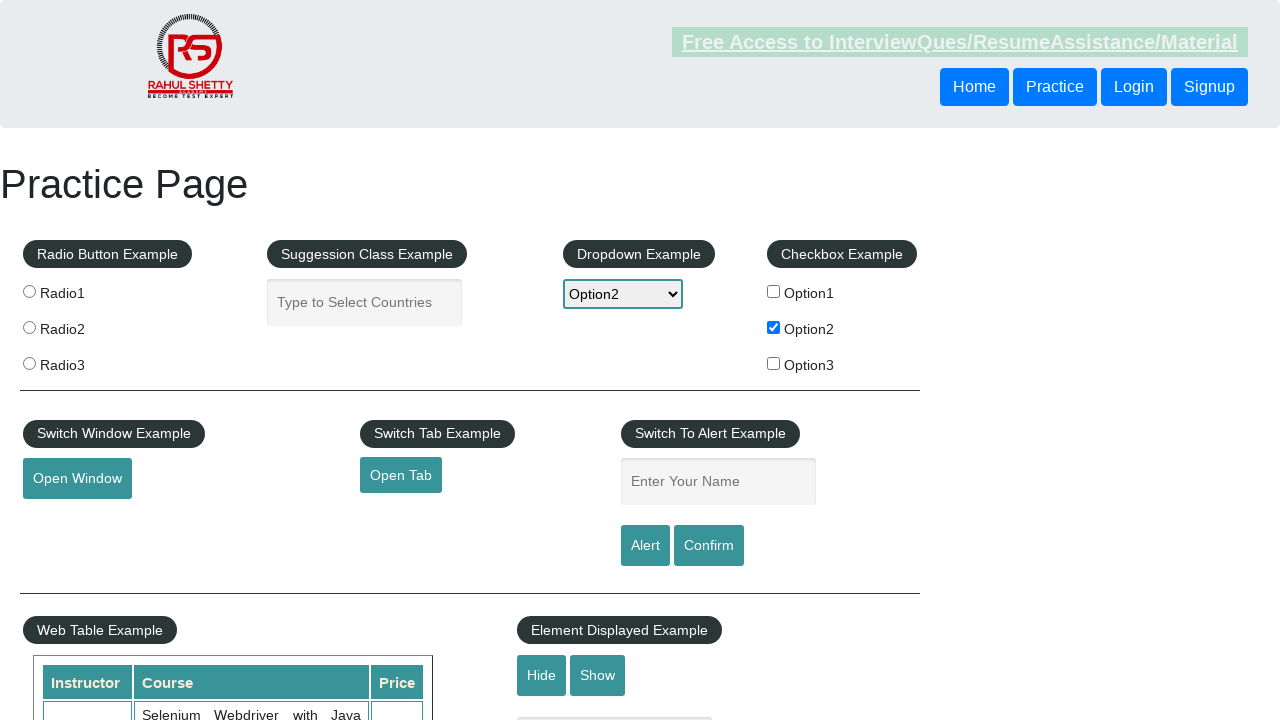

Scrolled down 600 pixels to view table
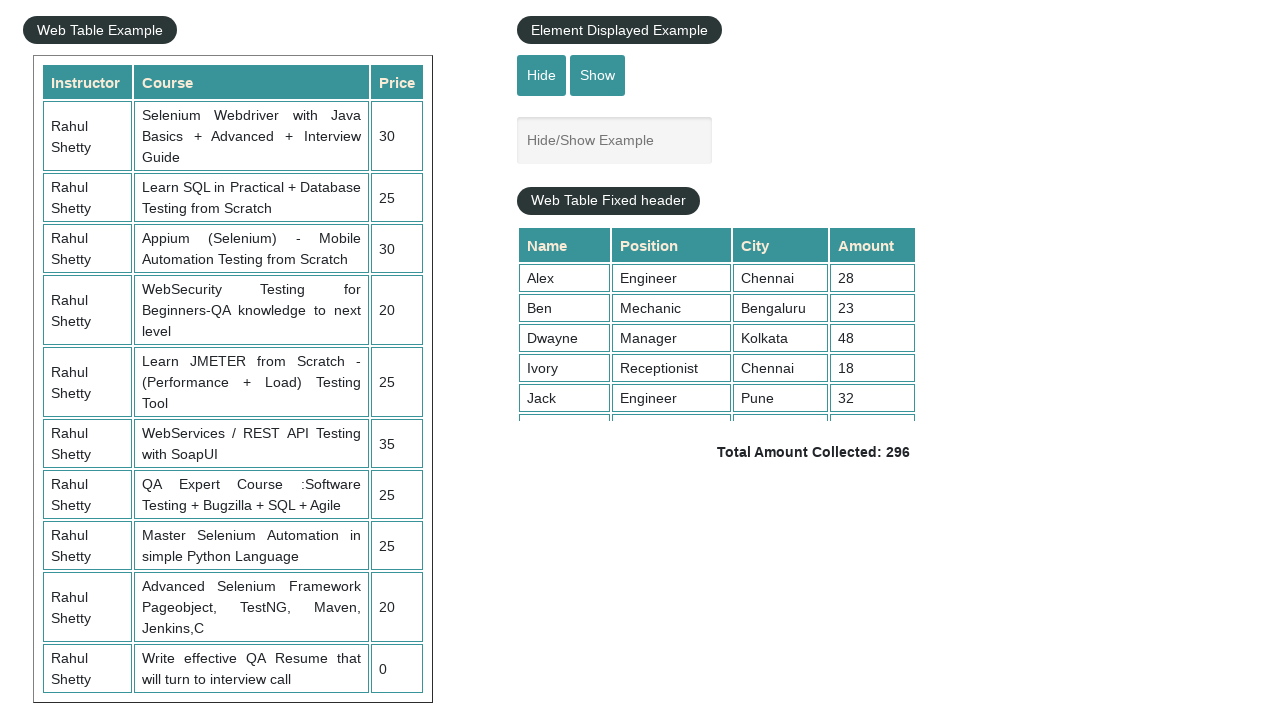

Waited for product table to be visible
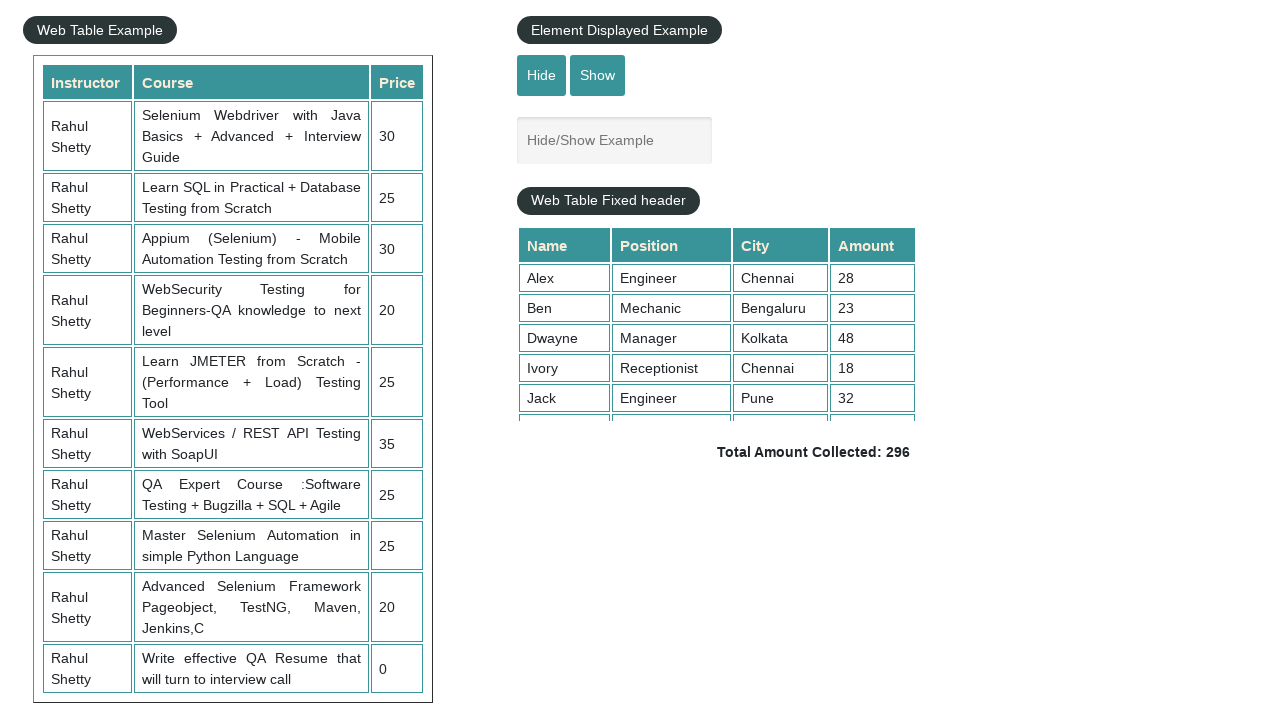

Retrieved table row count: 21
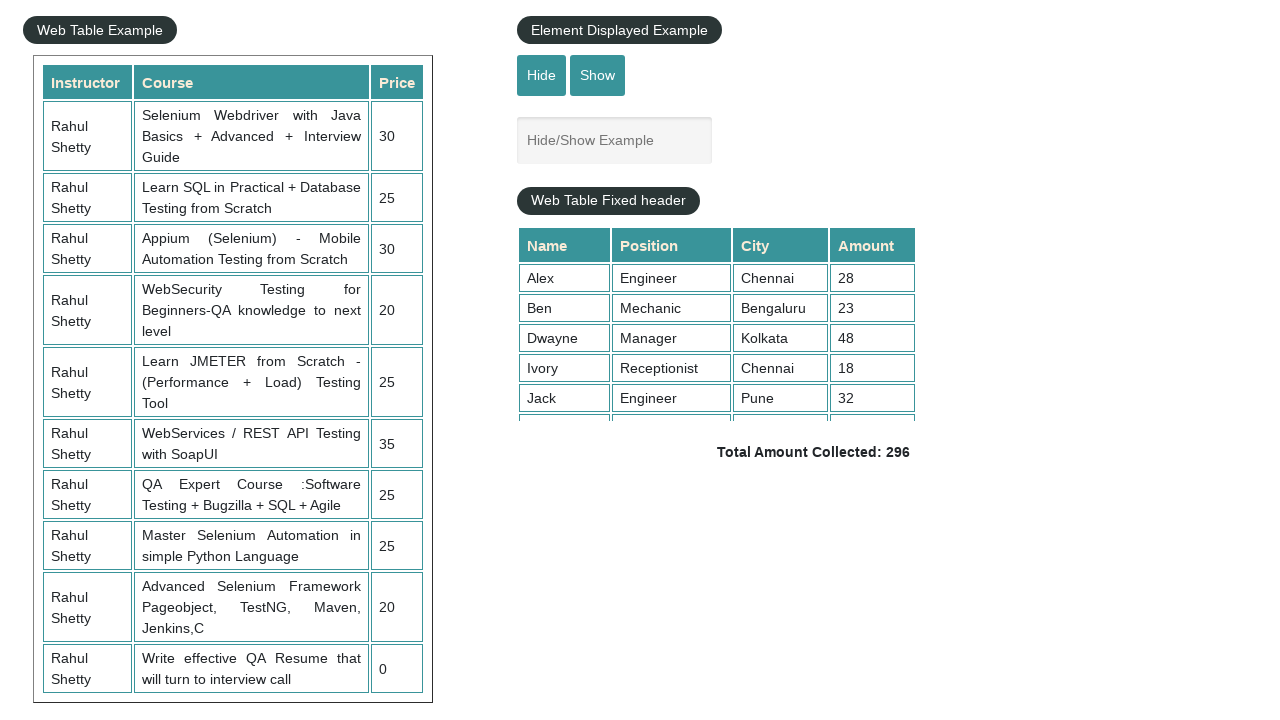

Retrieved table column count: 7
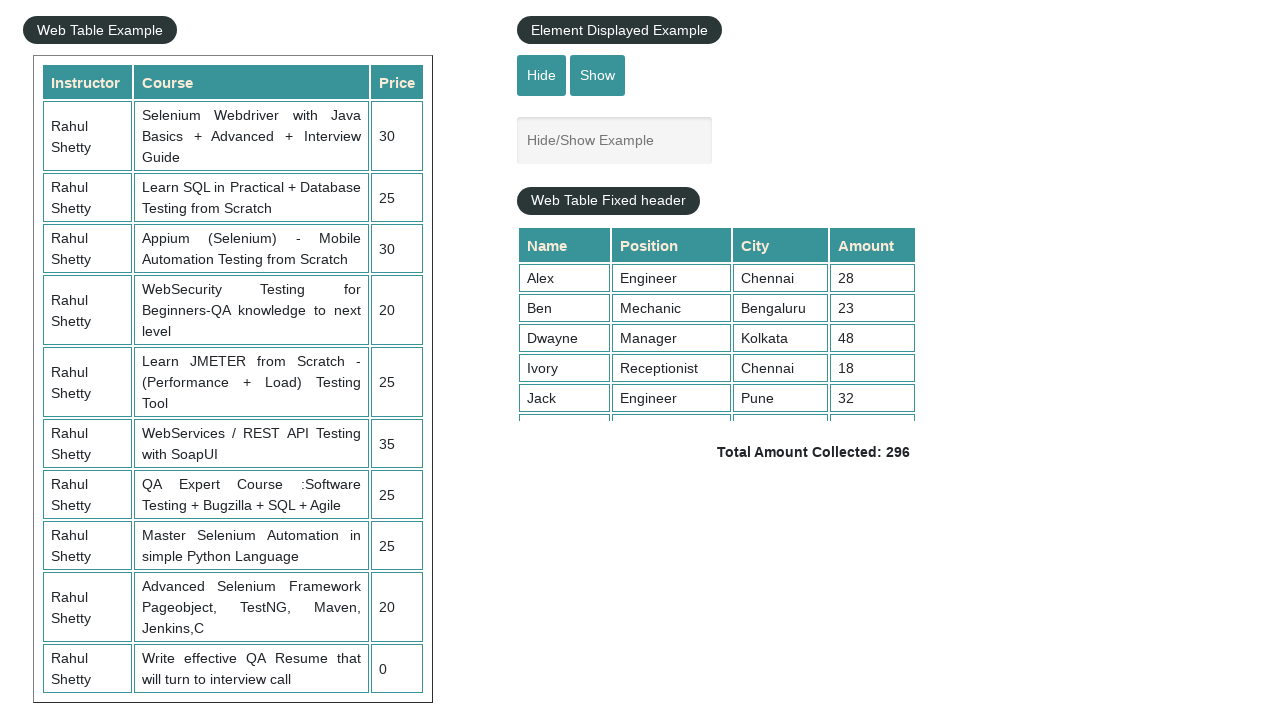

Extracted and printed values from third table row
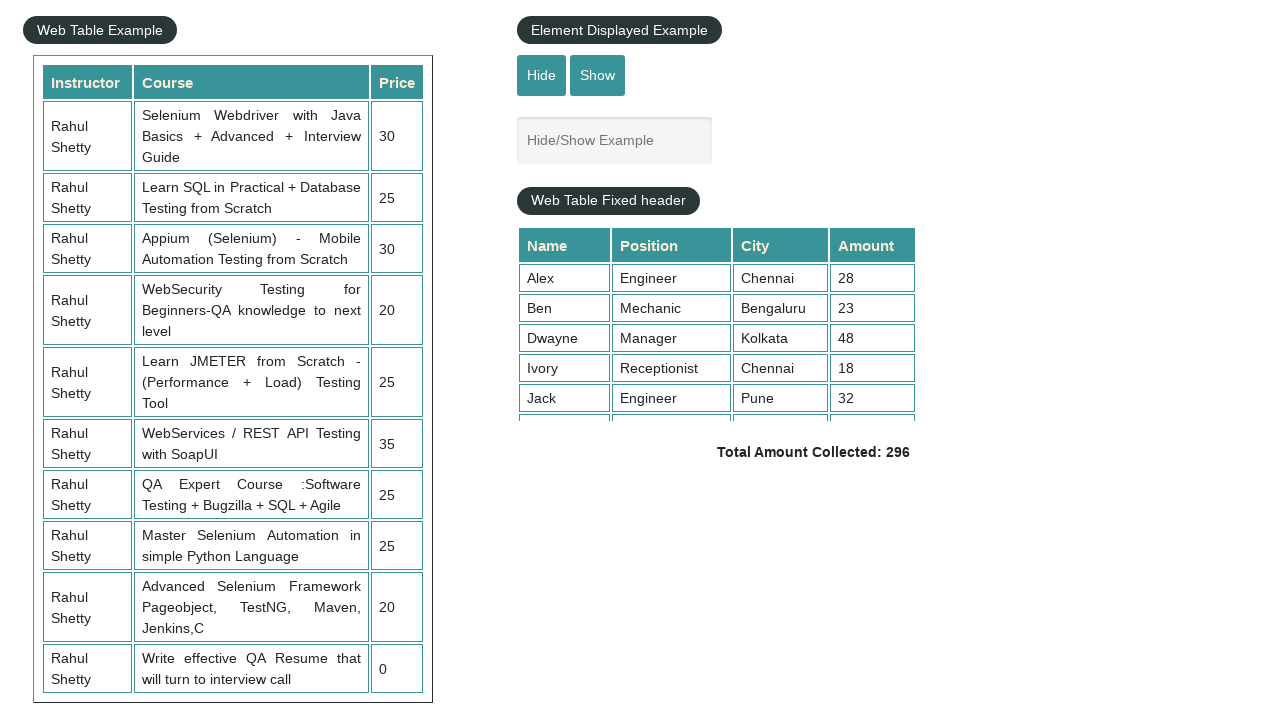

Filled autocomplete field with 'unit' on #autocomplete
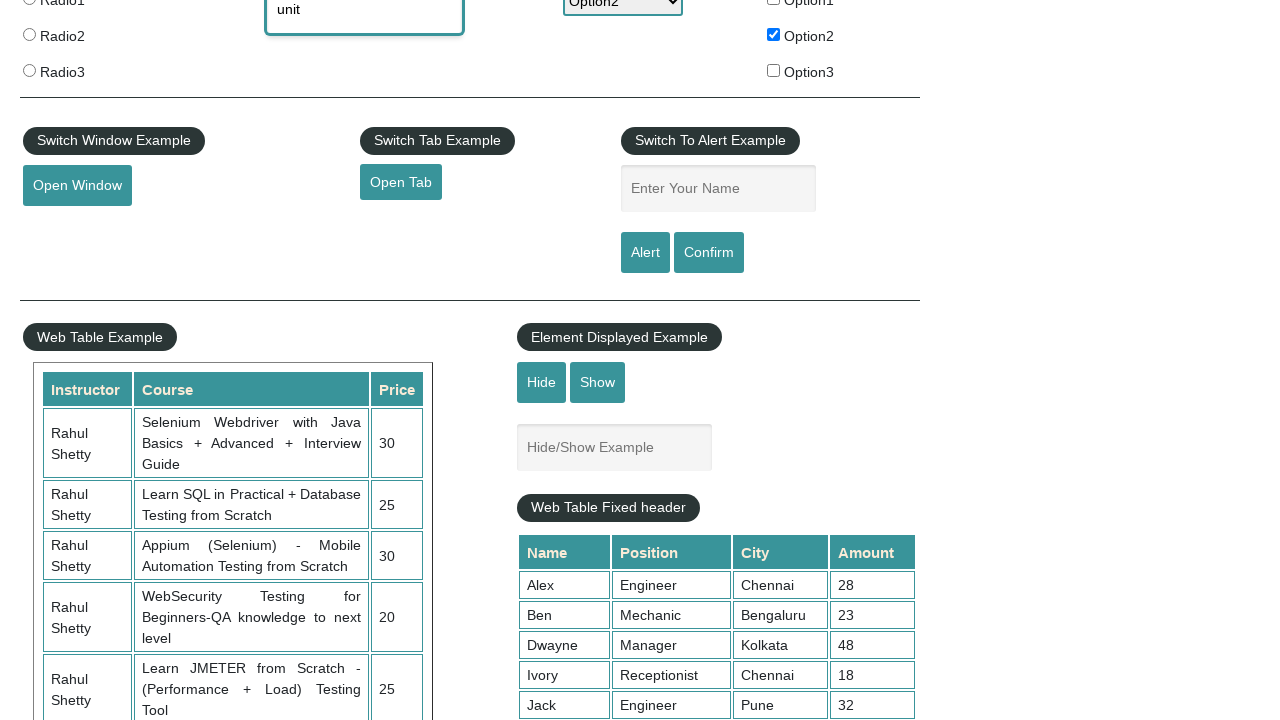

Waited for autocomplete suggestions to appear
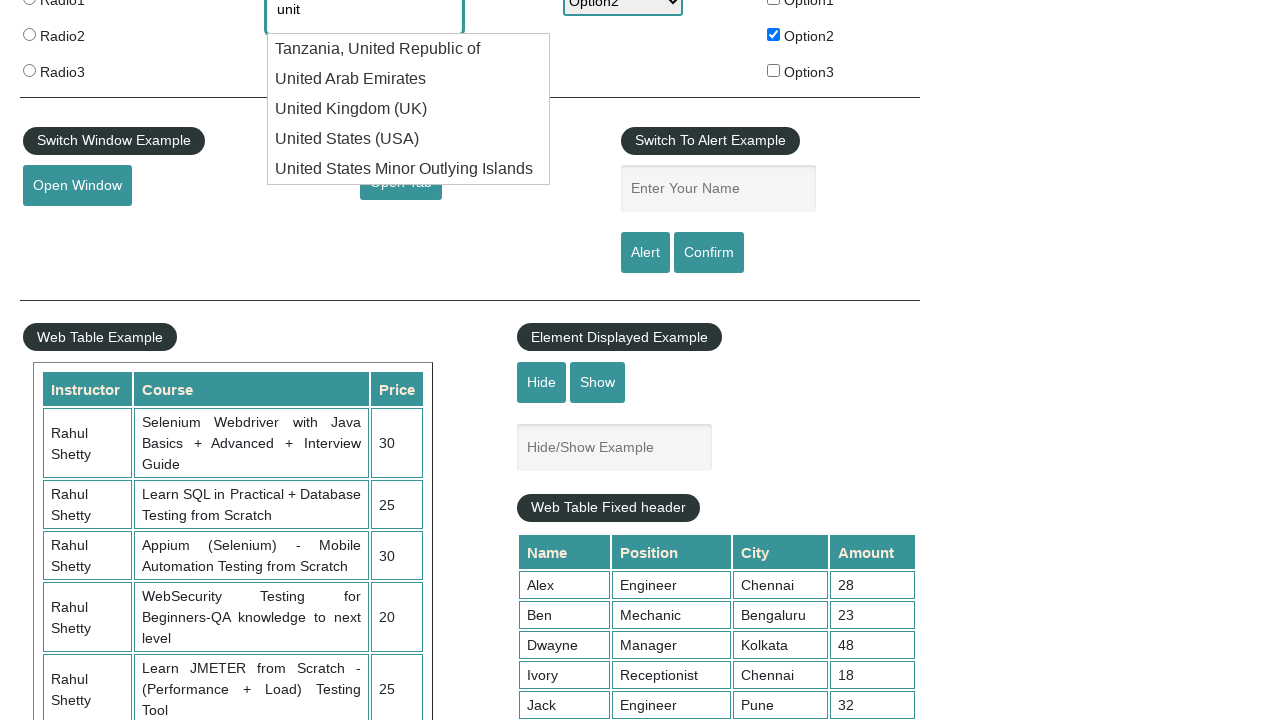

Selected autocomplete option 'United States (USA)' at (409, 139) on li.ui-menu-item div >> nth=3
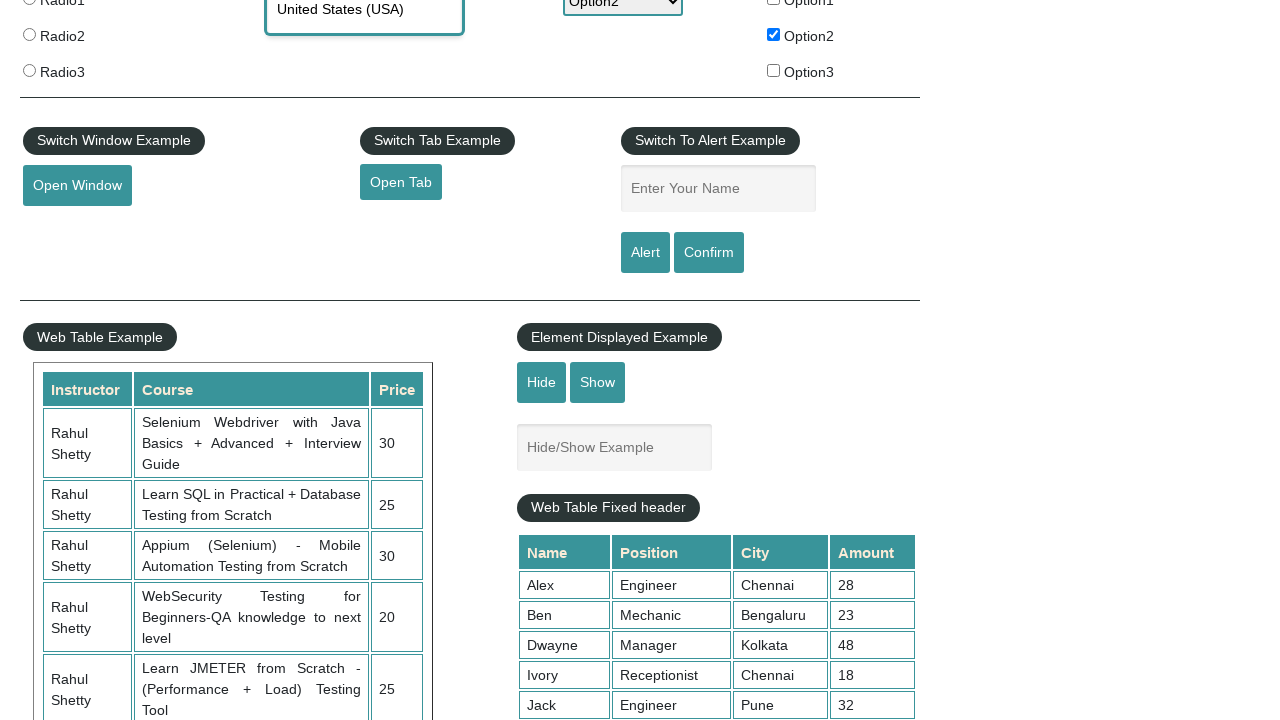

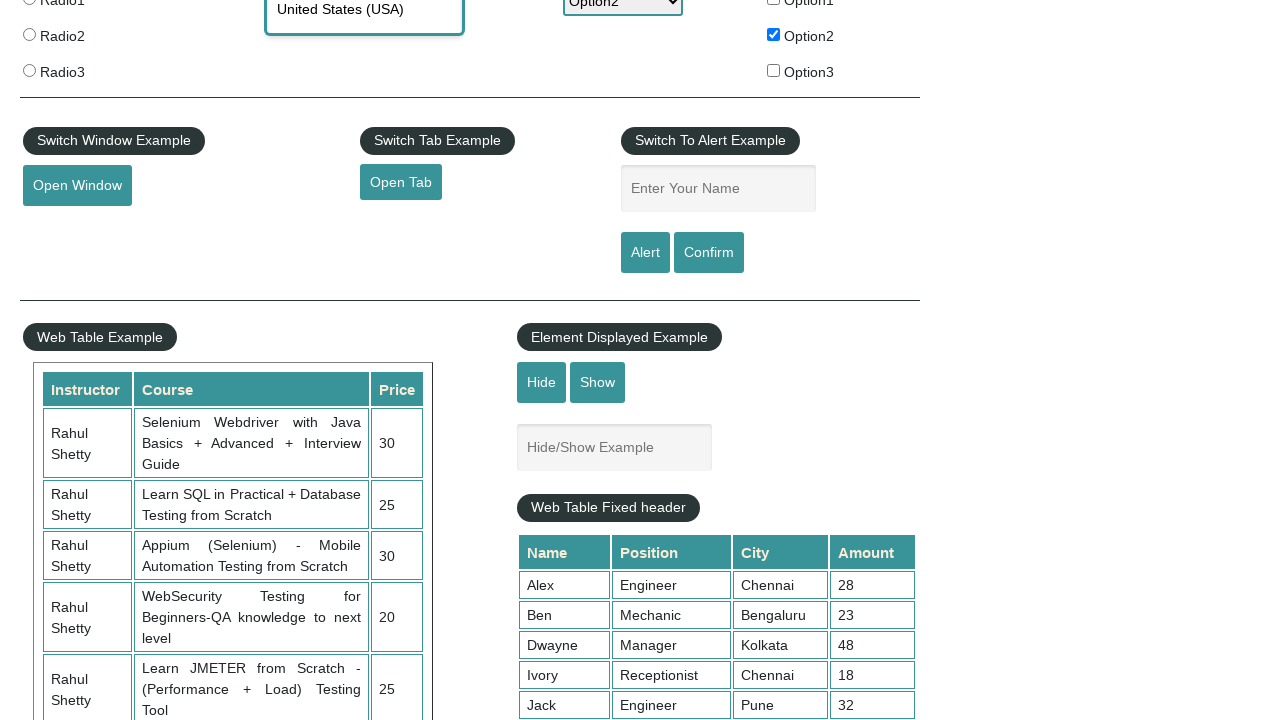